Tests the free trial signup form by filling in the first name field

Starting URL: https://www.functionize.com/free-trial

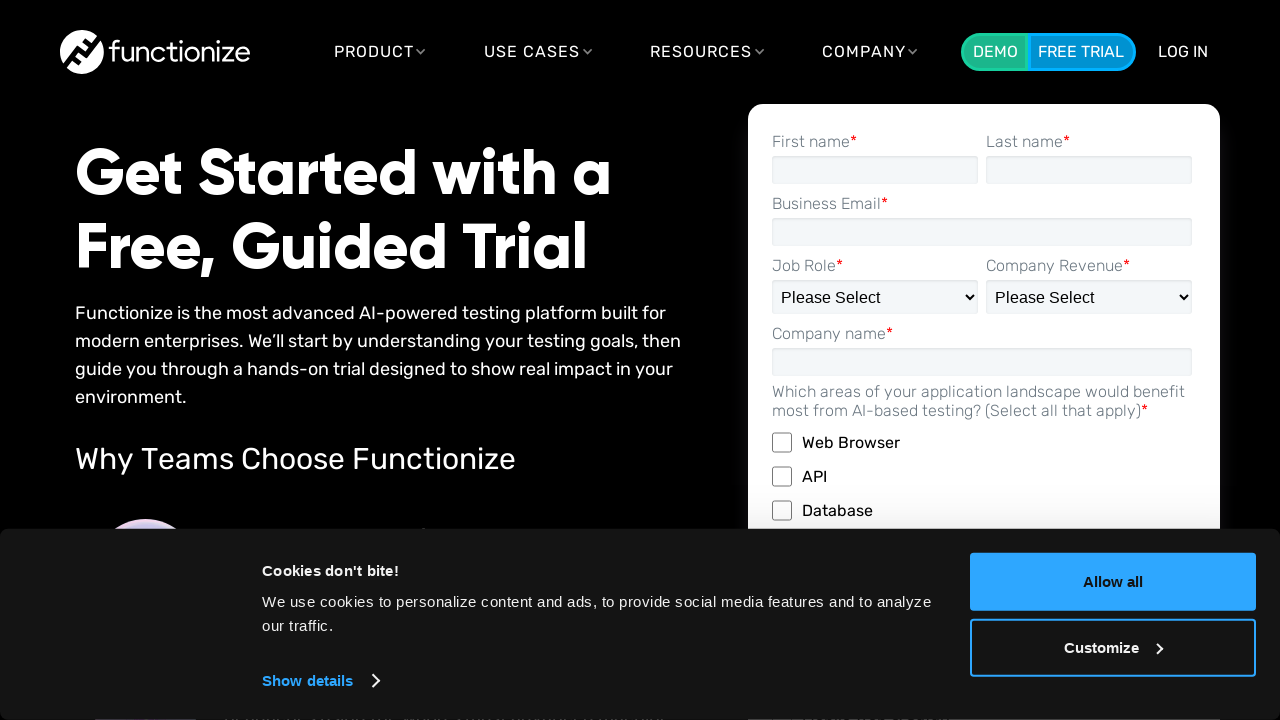

Navigated to Functionize free trial signup page
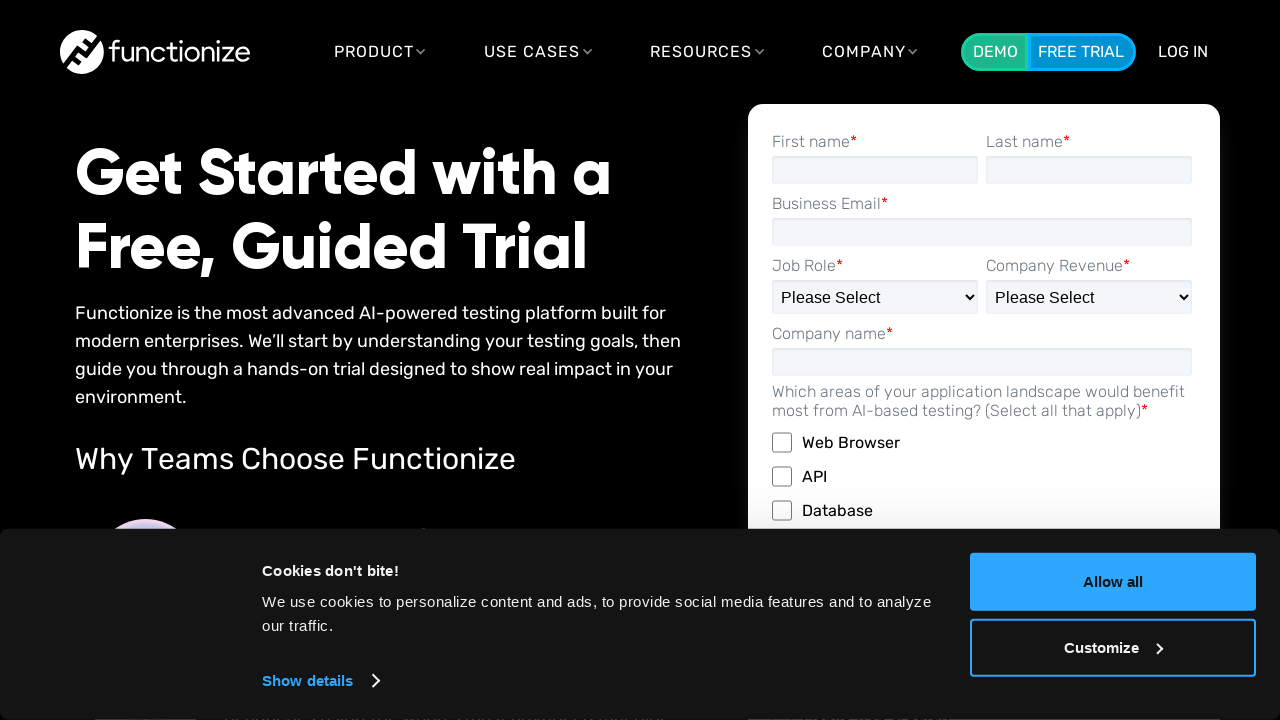

Filled first name field with 'vidya' on input[name='firstname']
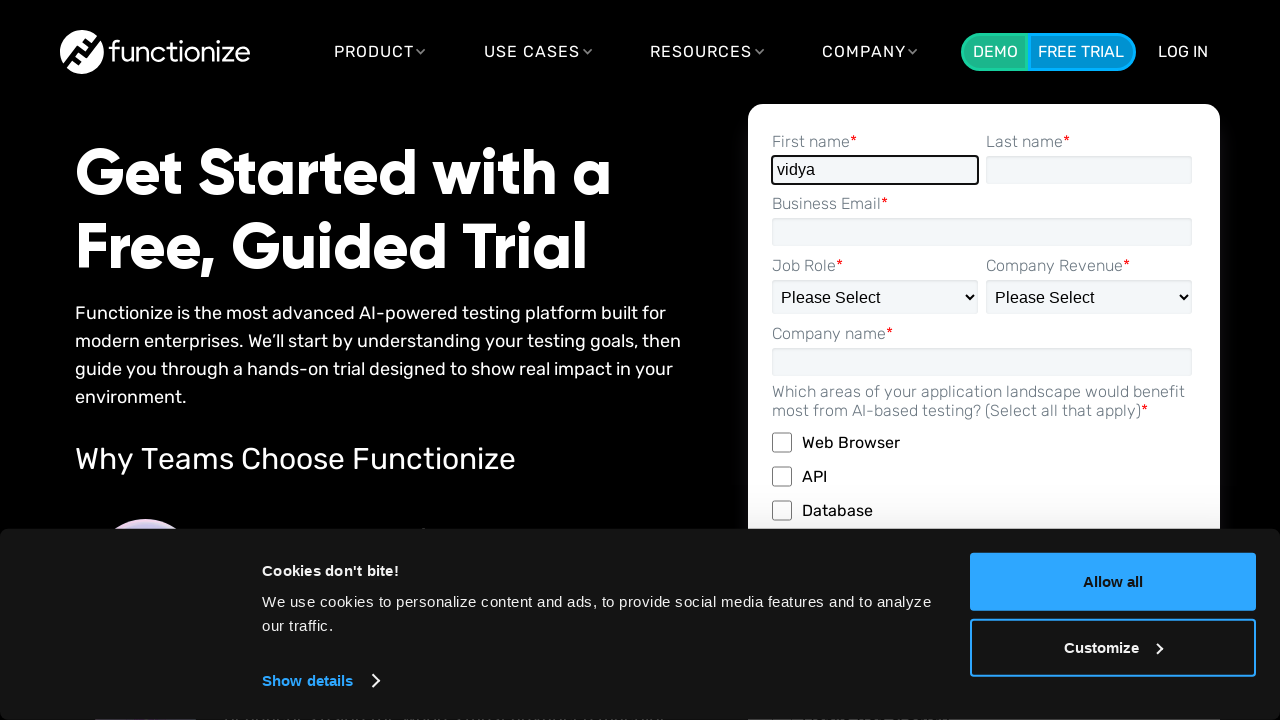

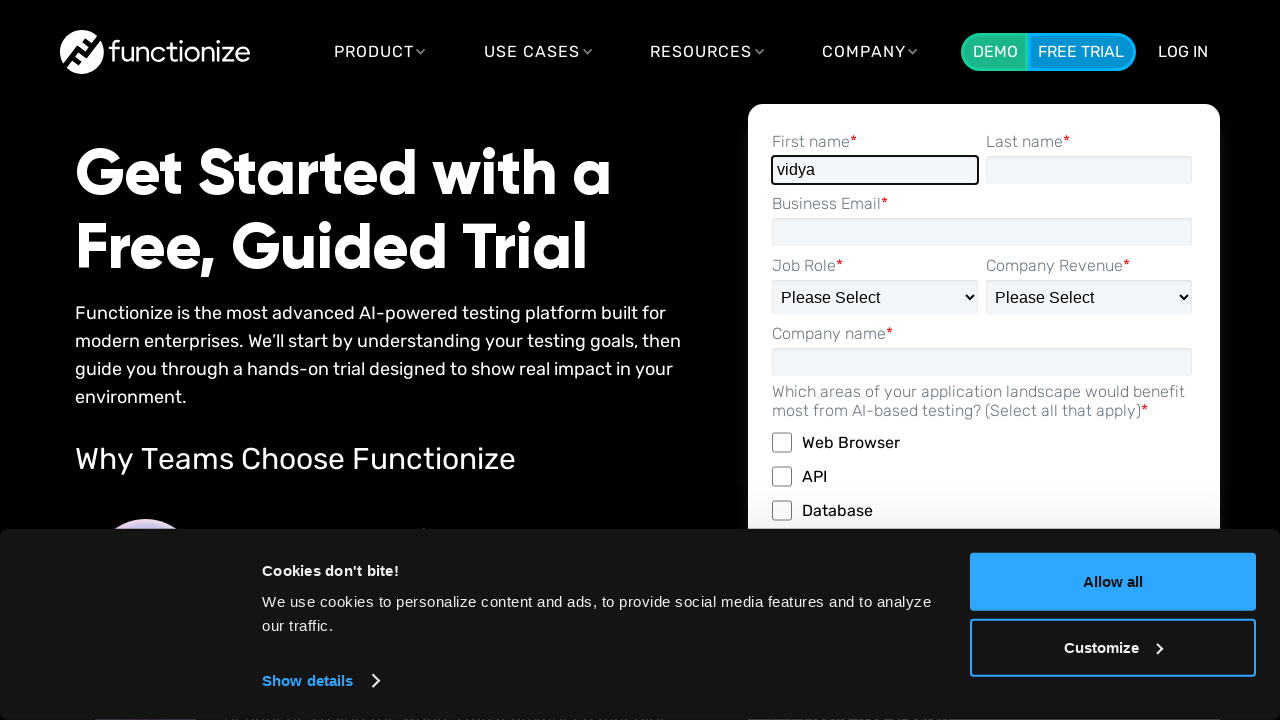